Tests nested frames functionality by navigating to the Nested Frames page, switching through frame hierarchy (top frame to middle frame), and verifying the content inside the middle frame

Starting URL: https://the-internet.herokuapp.com/

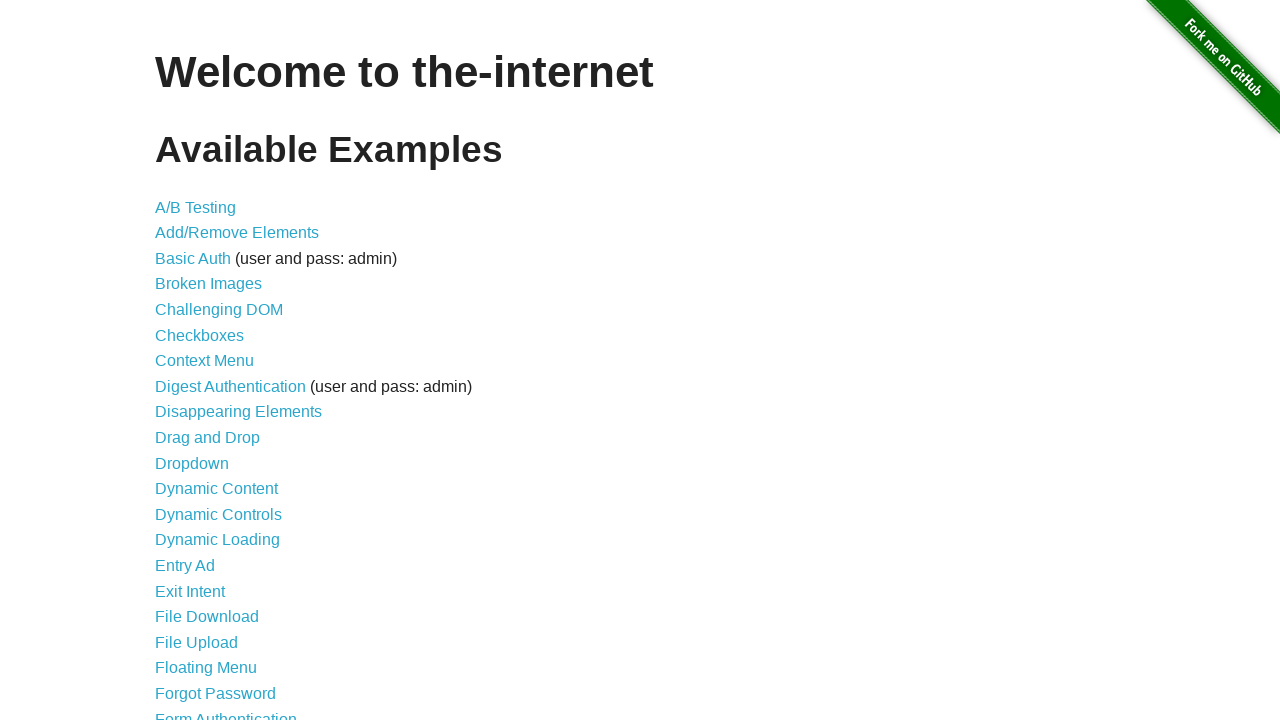

Clicked on 'Nested Frames' link at (210, 395) on text=Nested Frames
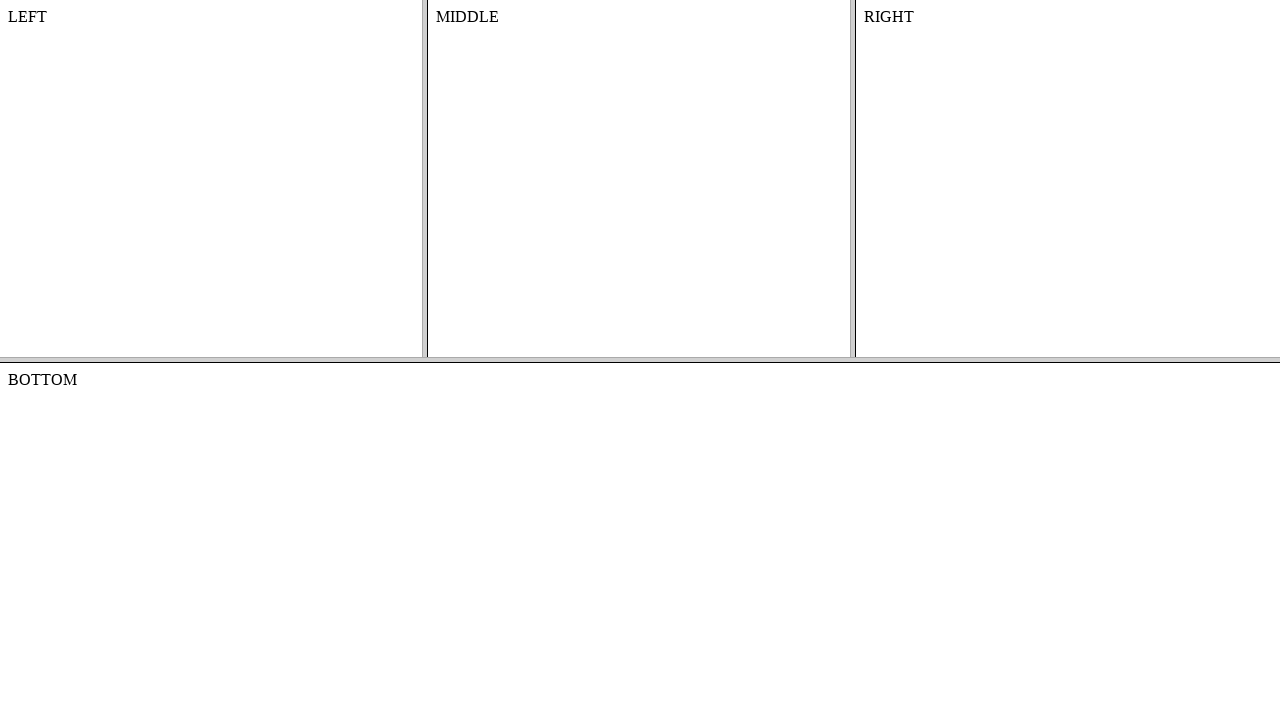

Nested Frames page loaded
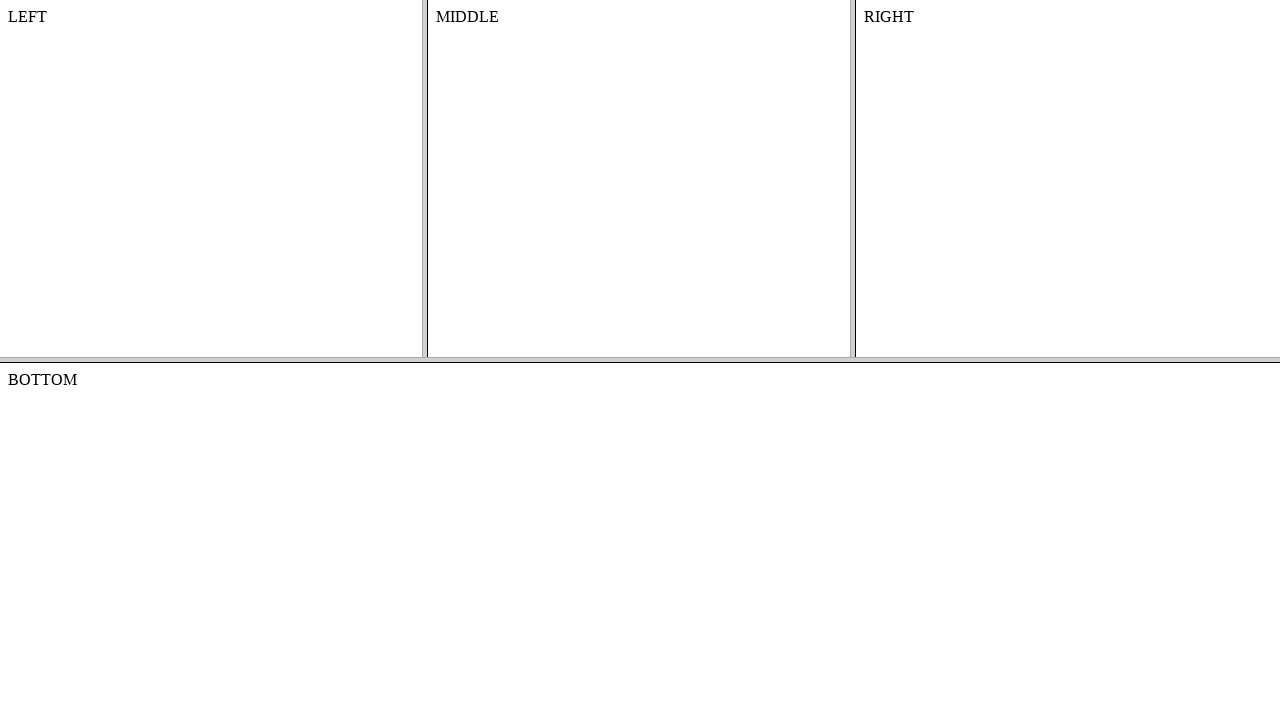

Located top frame
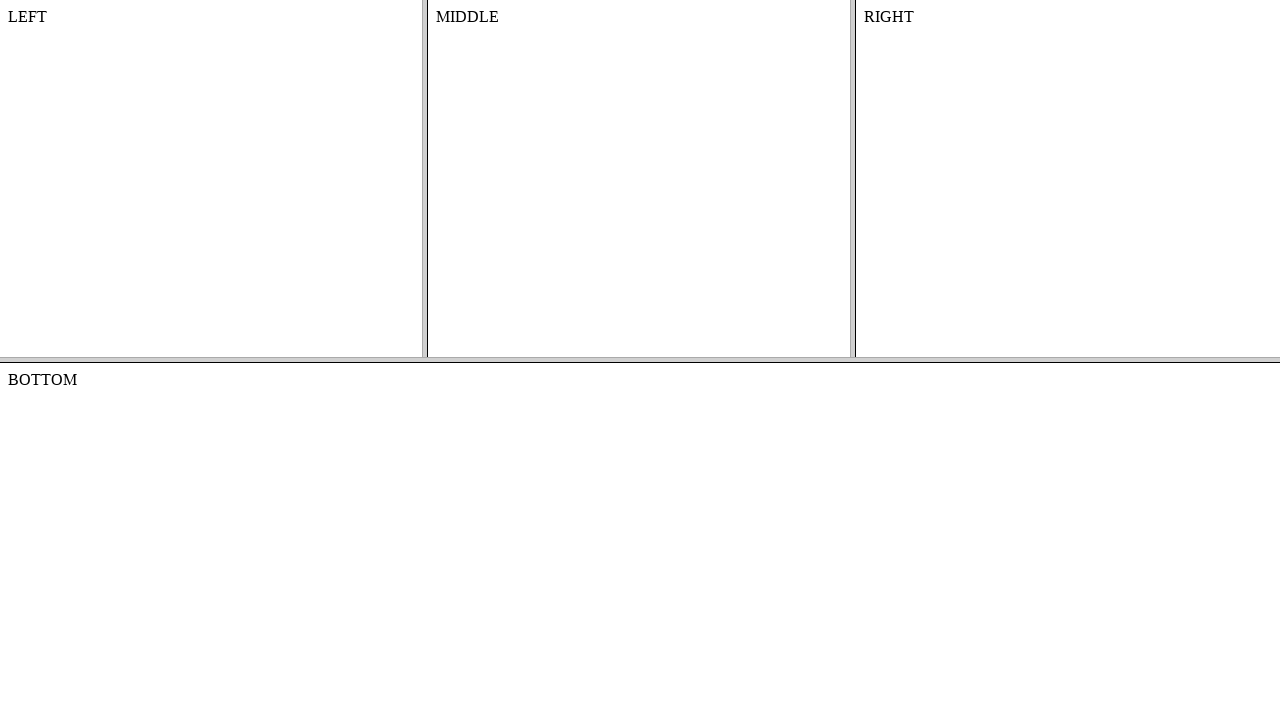

Located middle frame within top frame
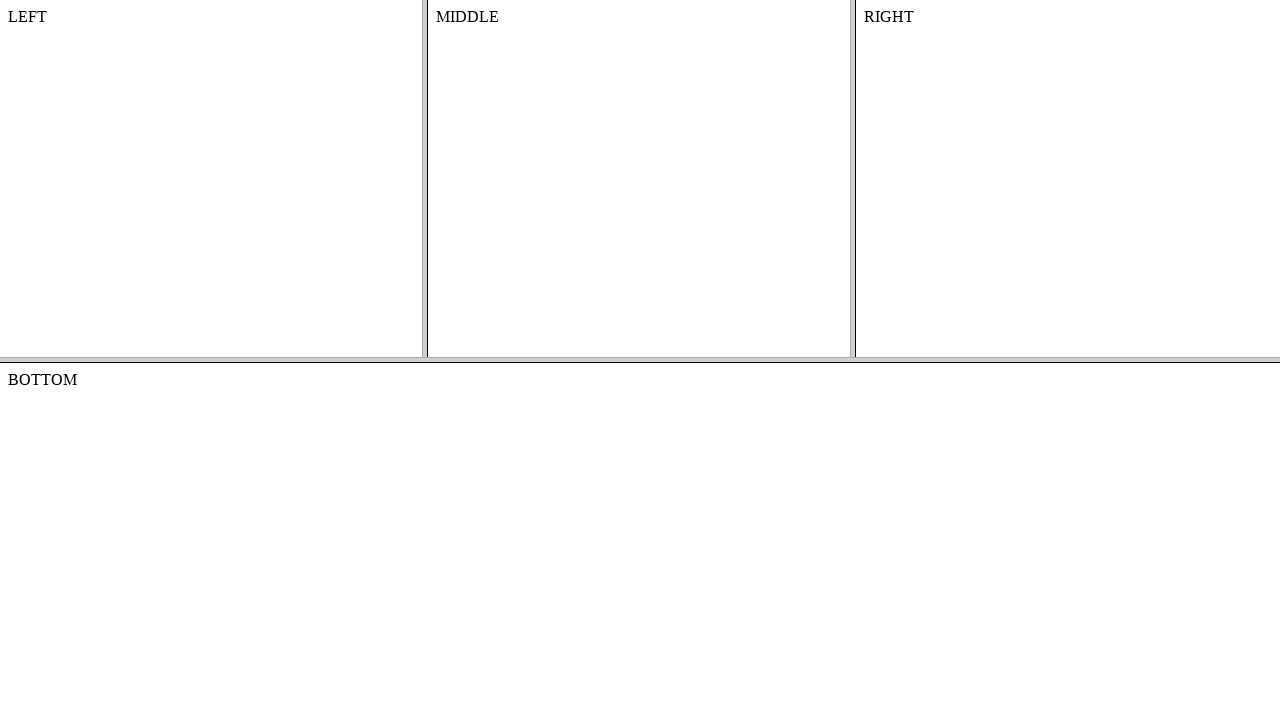

Waited for content element in middle frame
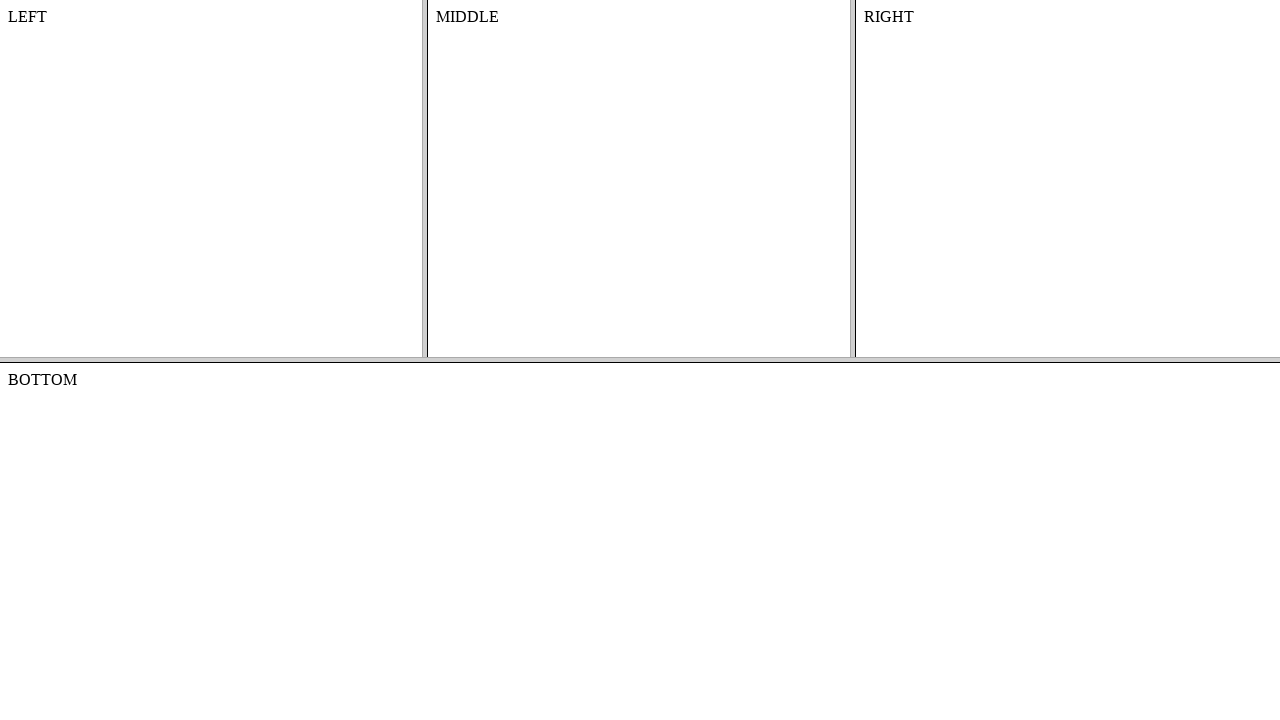

Retrieved text content from middle frame: 'MIDDLE'
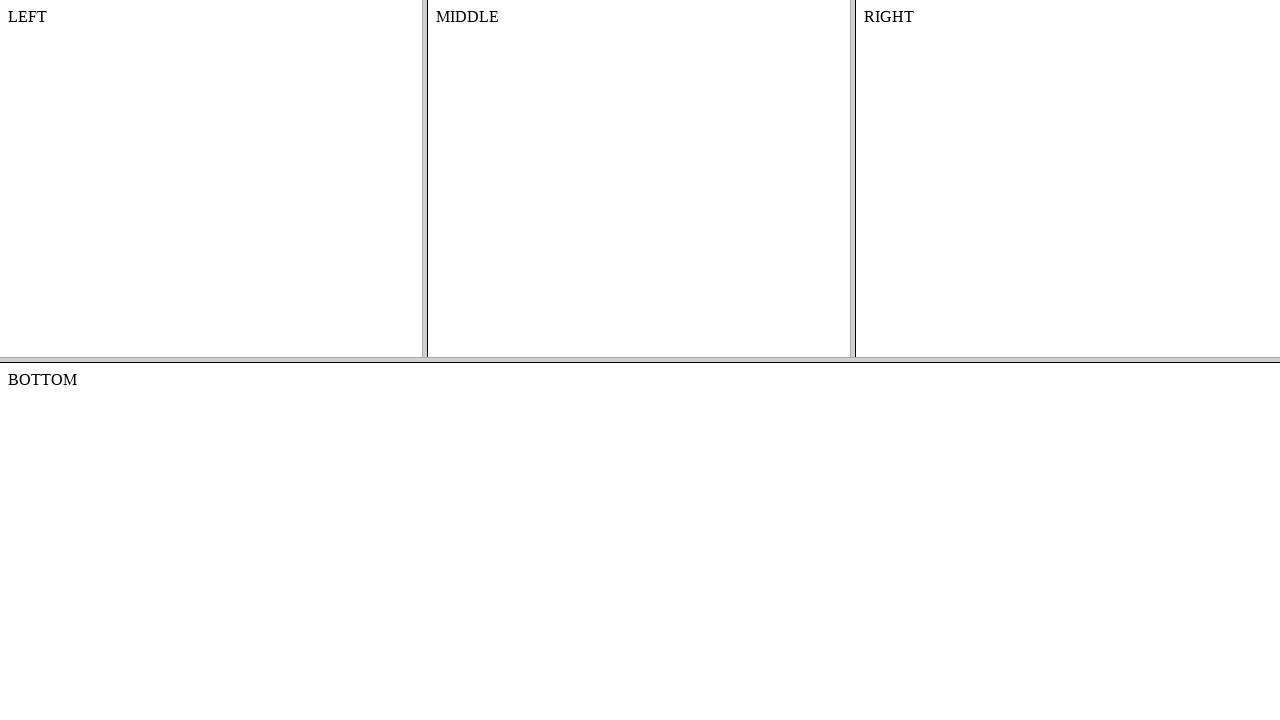

Verified middle frame content equals 'MIDDLE'
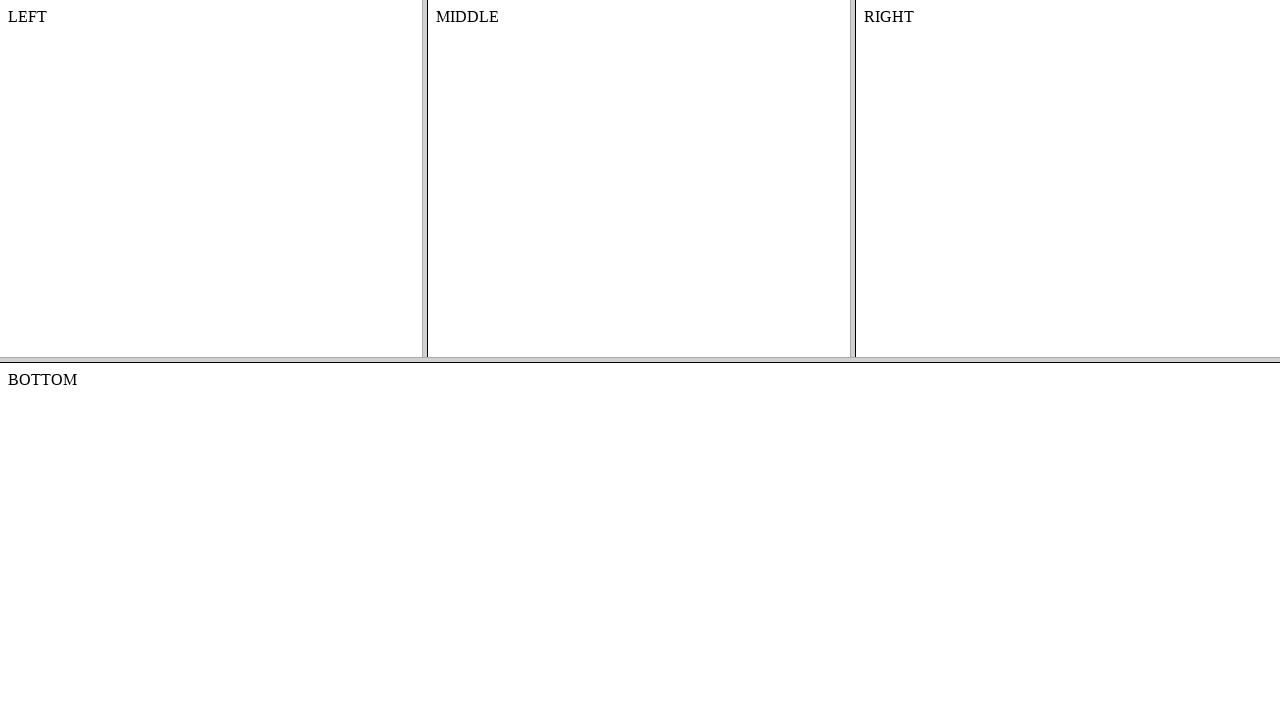

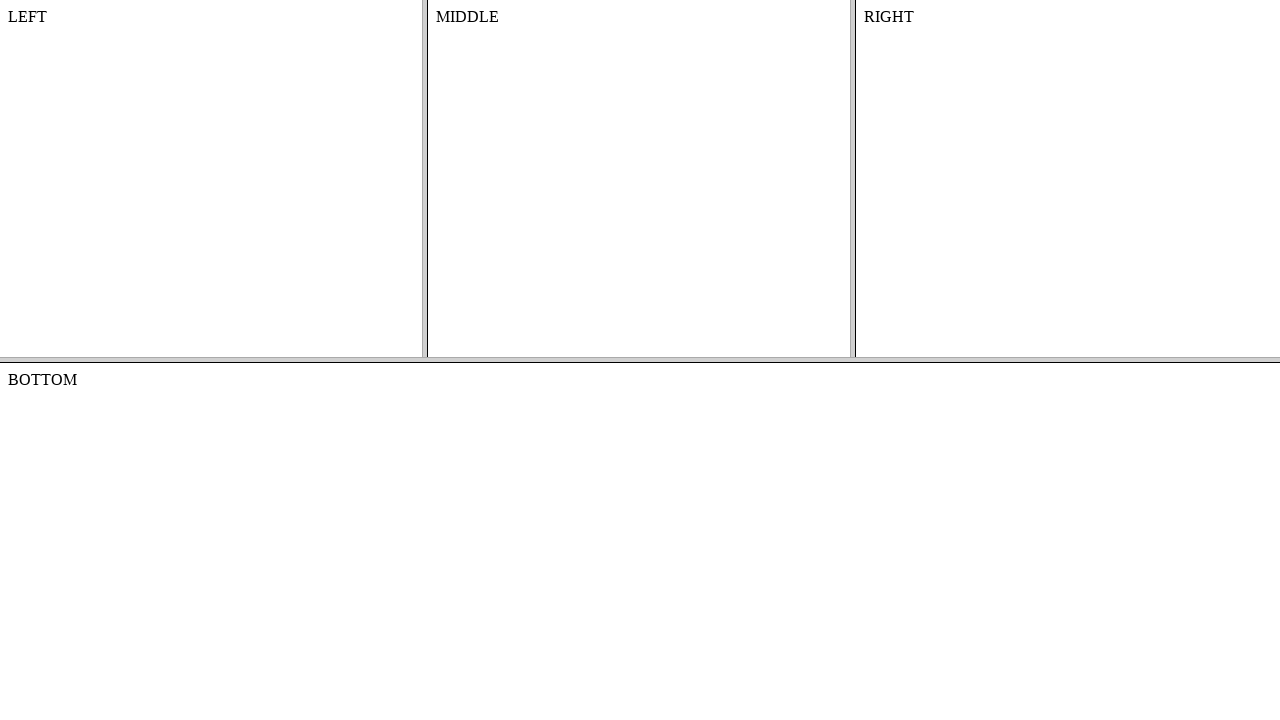